Tests dynamic dropdown autocomplete functionality by typing a partial country name and selecting from the suggestions

Starting URL: https://rahulshettyacademy.com/AutomationPractice/

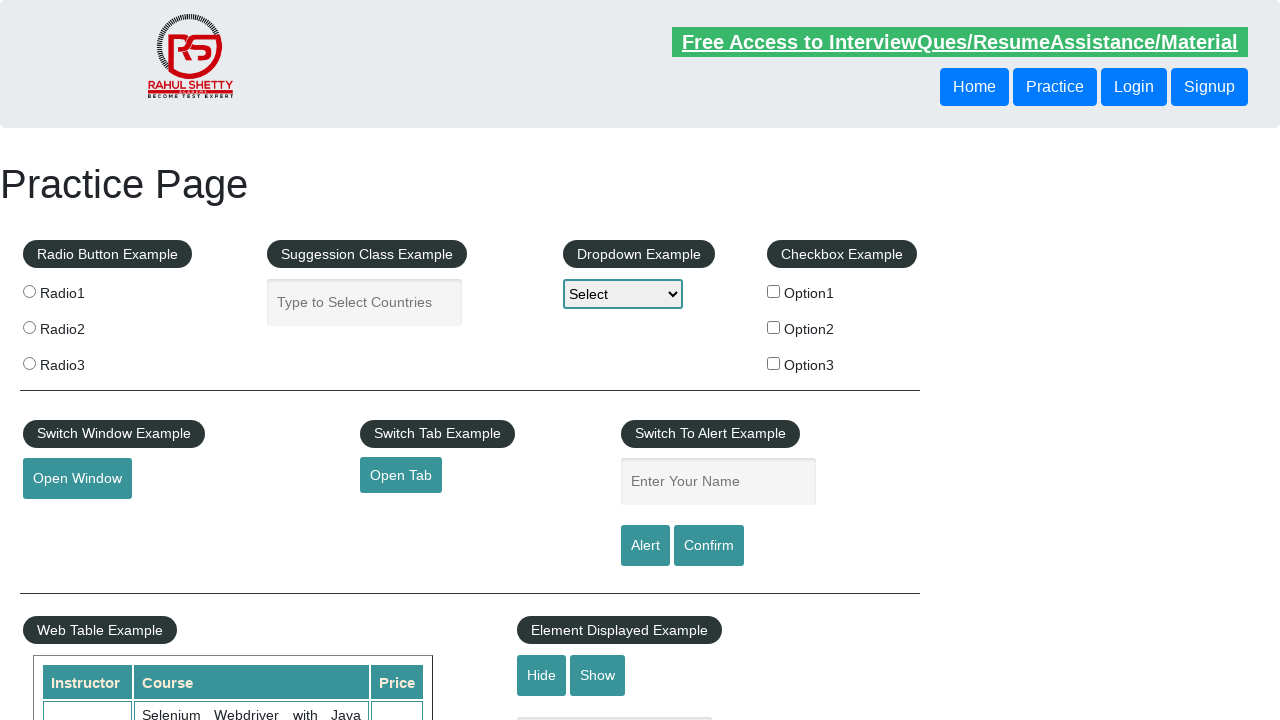

Typed 'ind' in autocomplete field to search for countries on #autocomplete
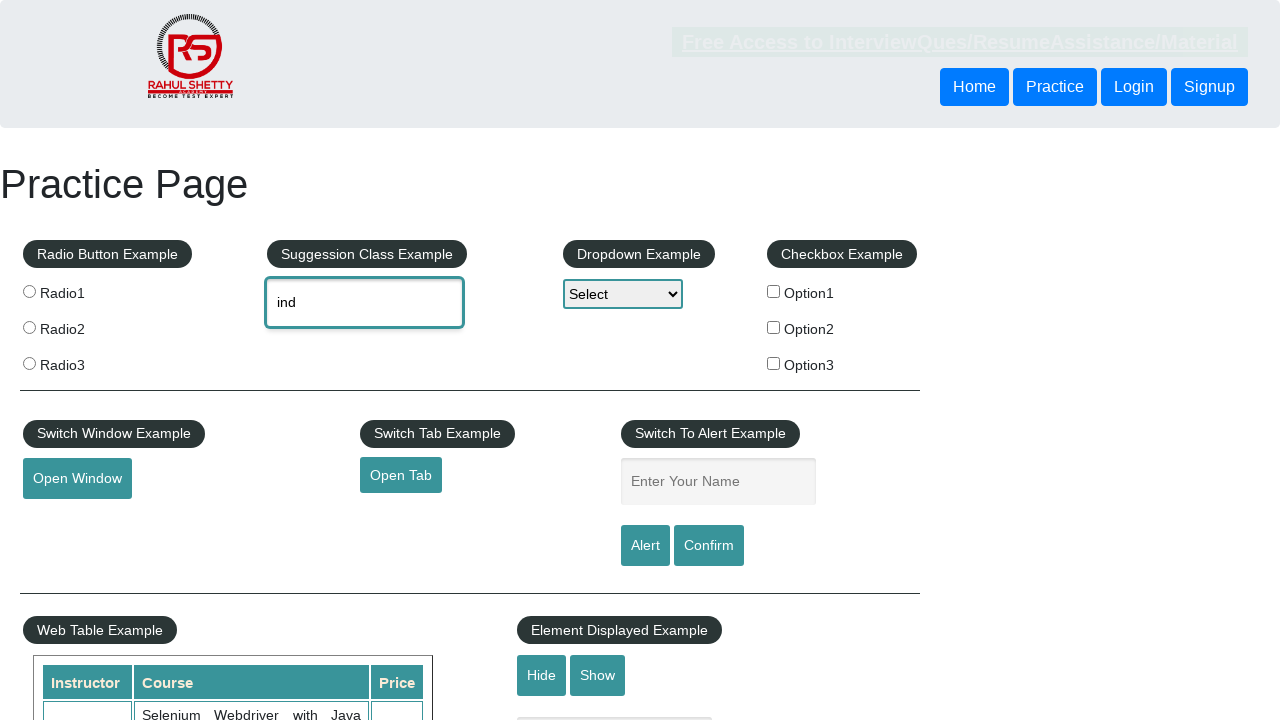

Autocomplete suggestions dropdown appeared
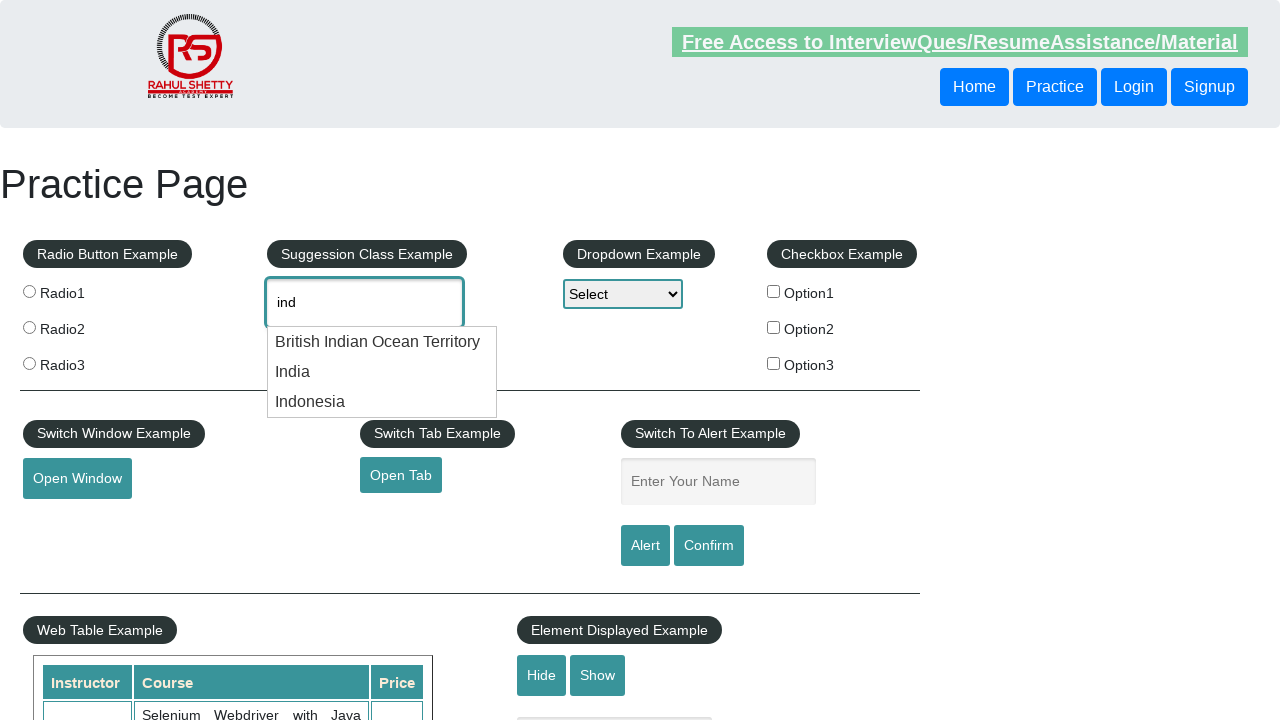

Selected 'India' from the autocomplete suggestions at (382, 342) on [class='ui-menu-item'] div:has-text('India')
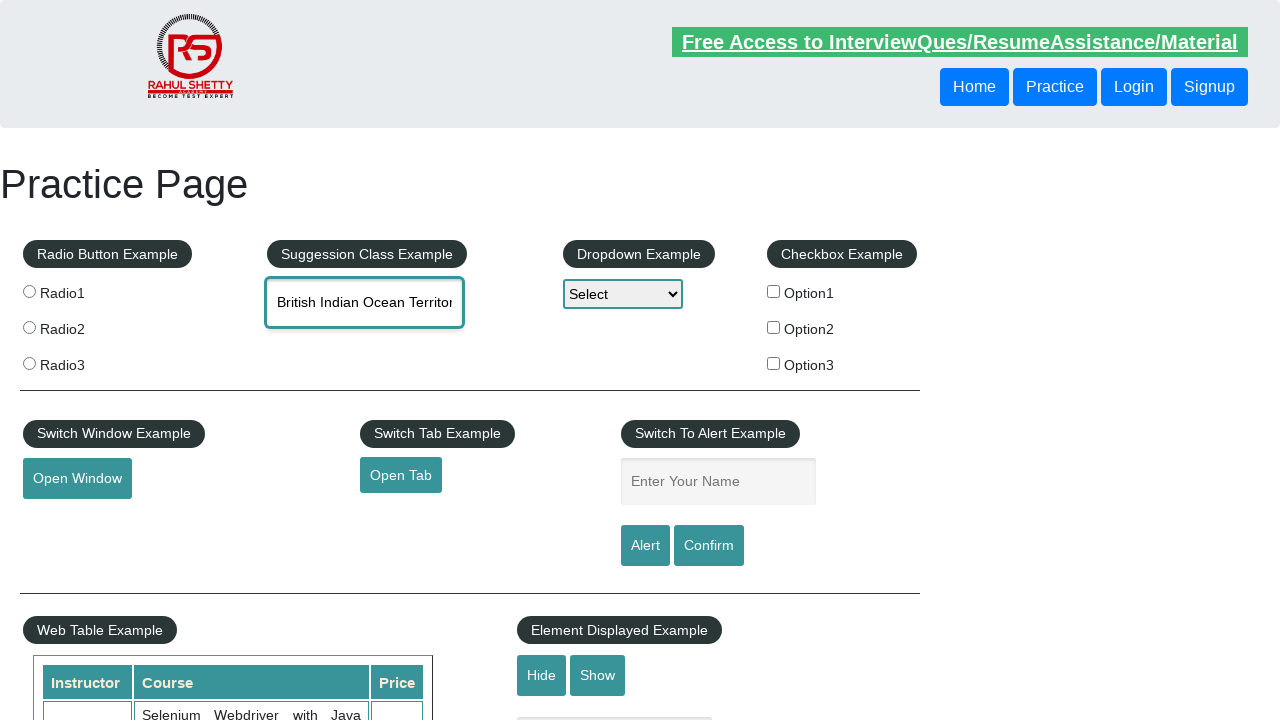

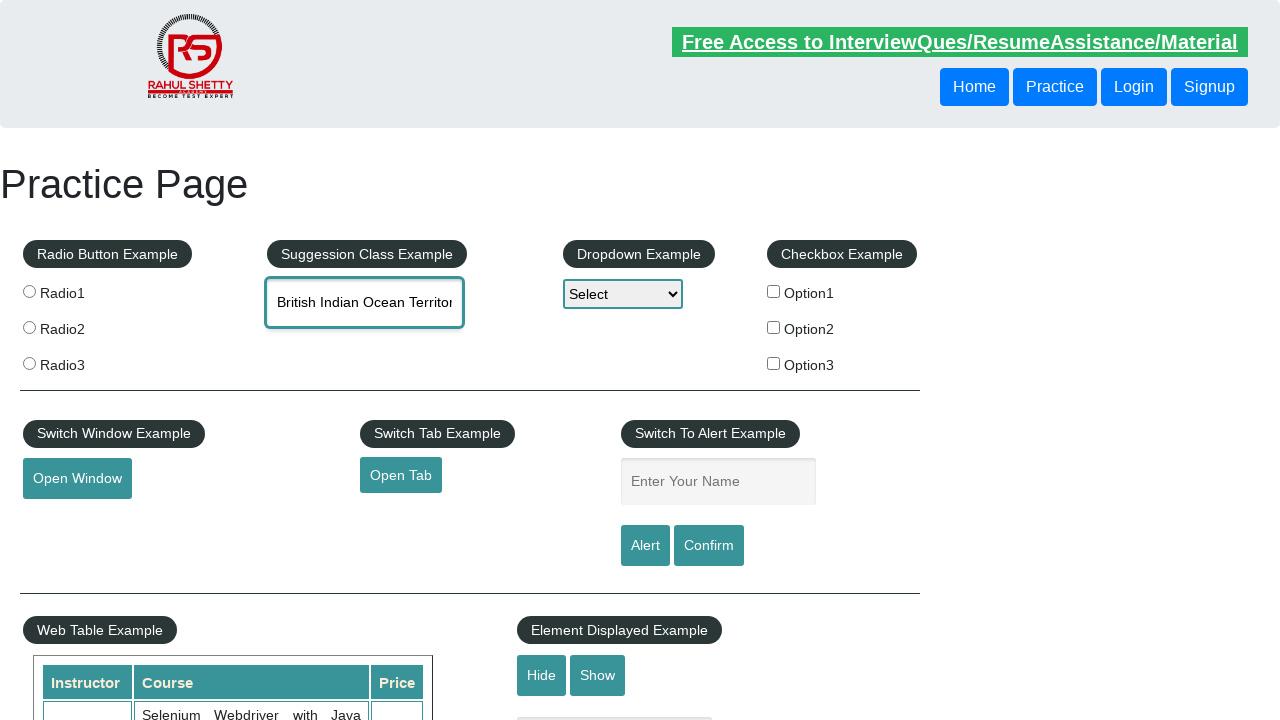